Navigates to the DemoQA website and verifies that the Selenium Online Training image element is visible on the page

Starting URL: https://demoqa.com

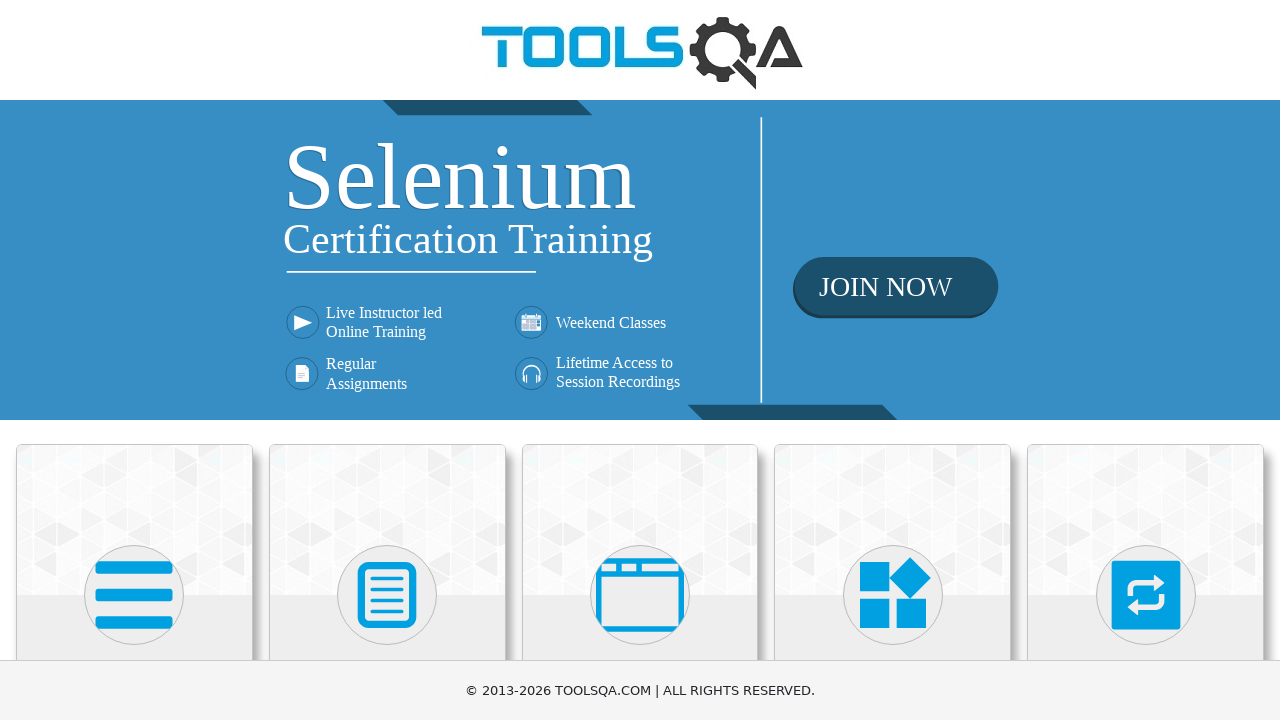

Navigated to DemoQA website
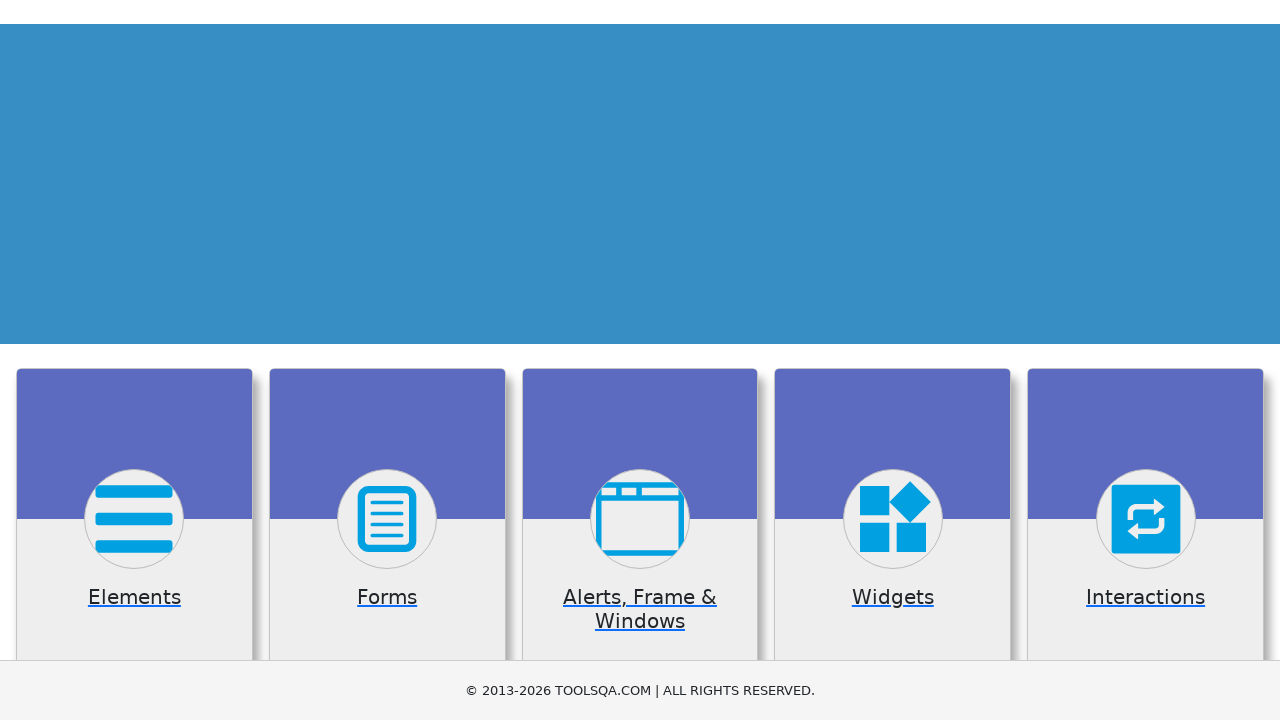

Selenium Online Training image element appeared on the page
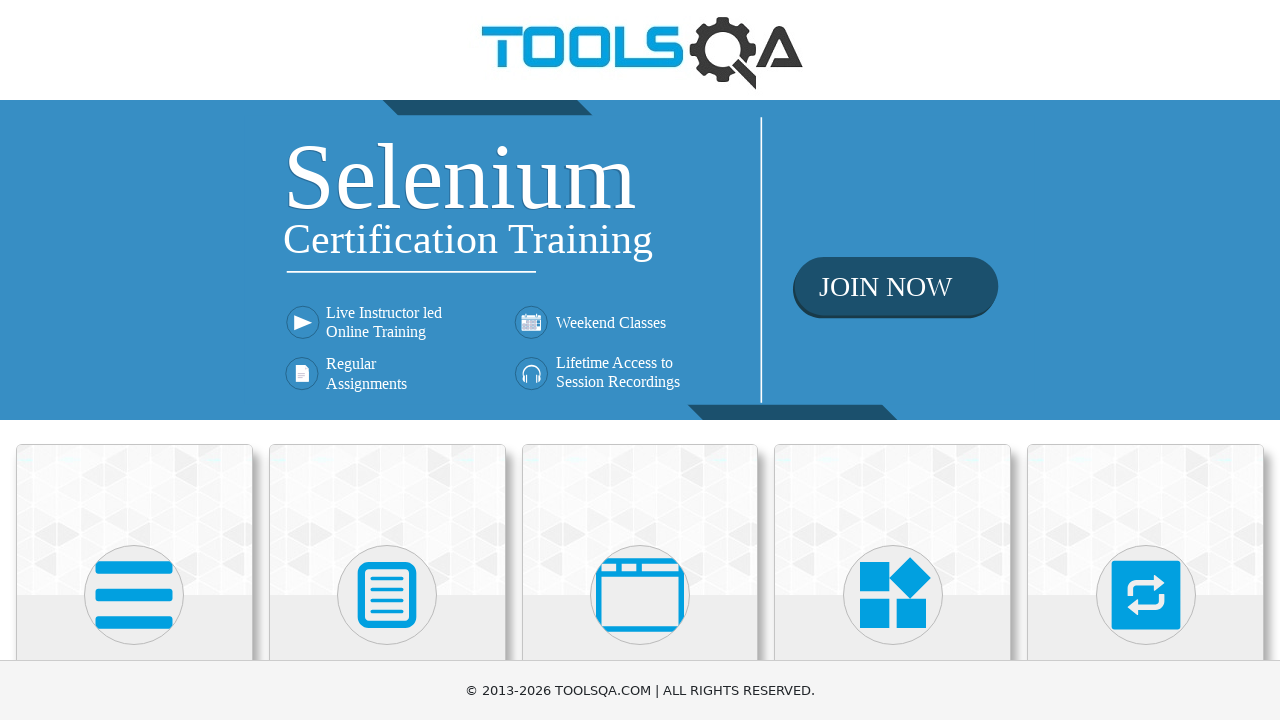

Verified that Selenium Online Training image element is visible
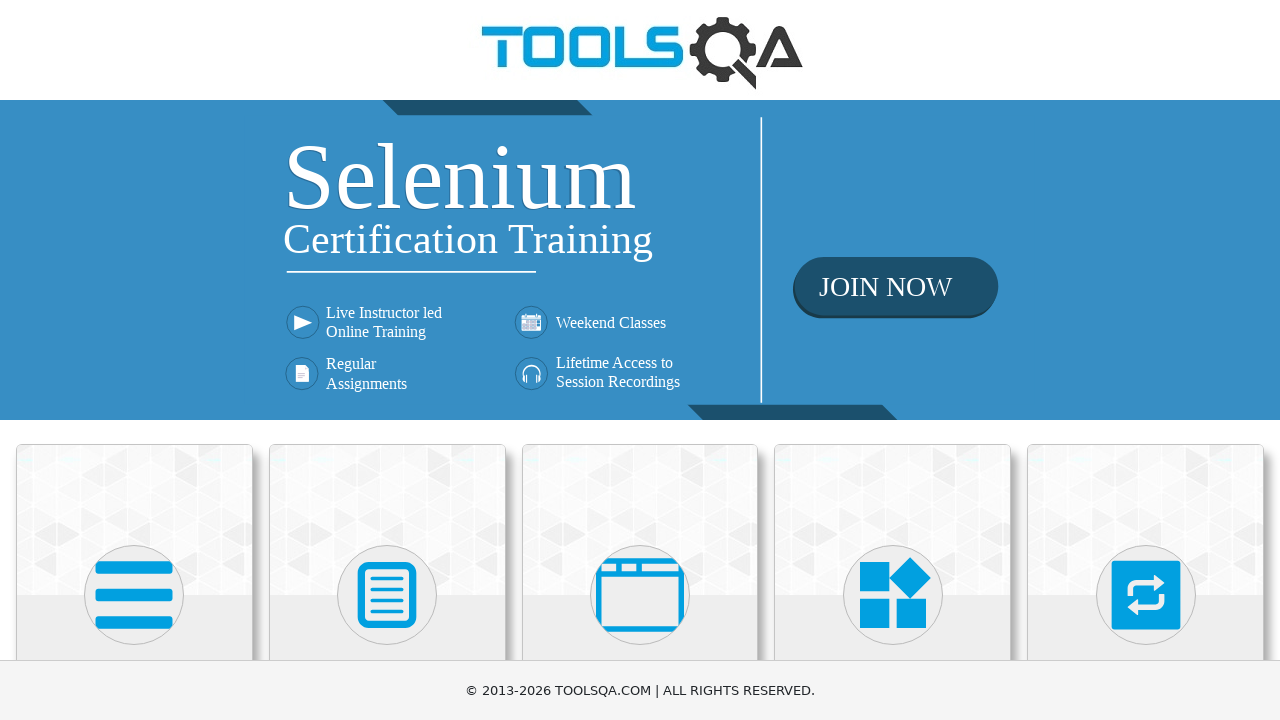

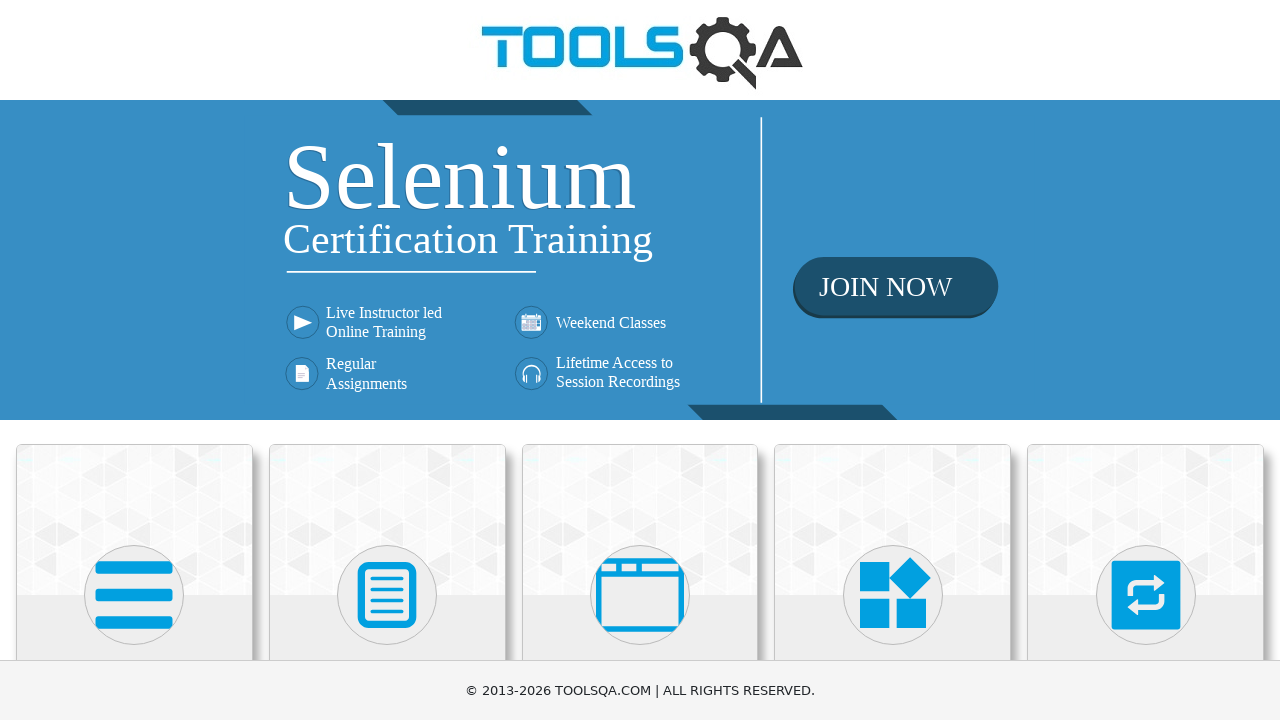